Navigates to Rahul Shetty Academy website, maximizes the browser window, and verifies the page loads by checking the title.

Starting URL: https://rahulshettyacademy.com

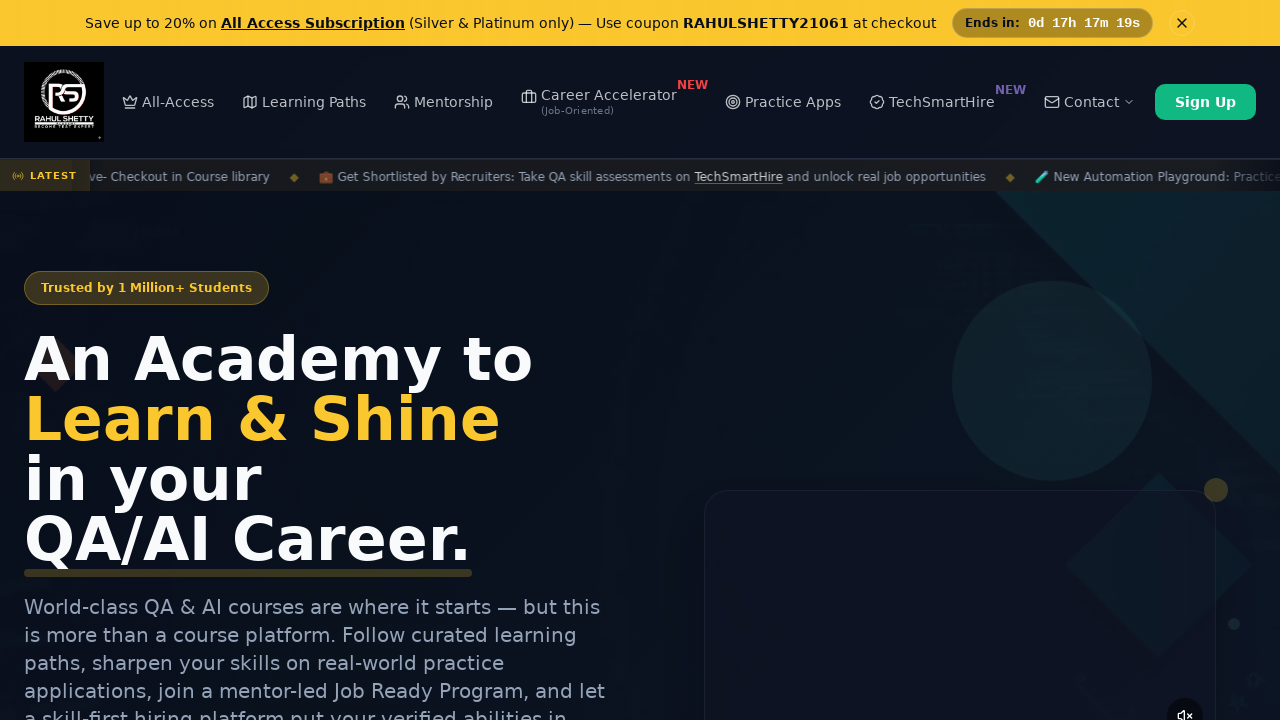

Set viewport to 1920x1080 to maximize browser window
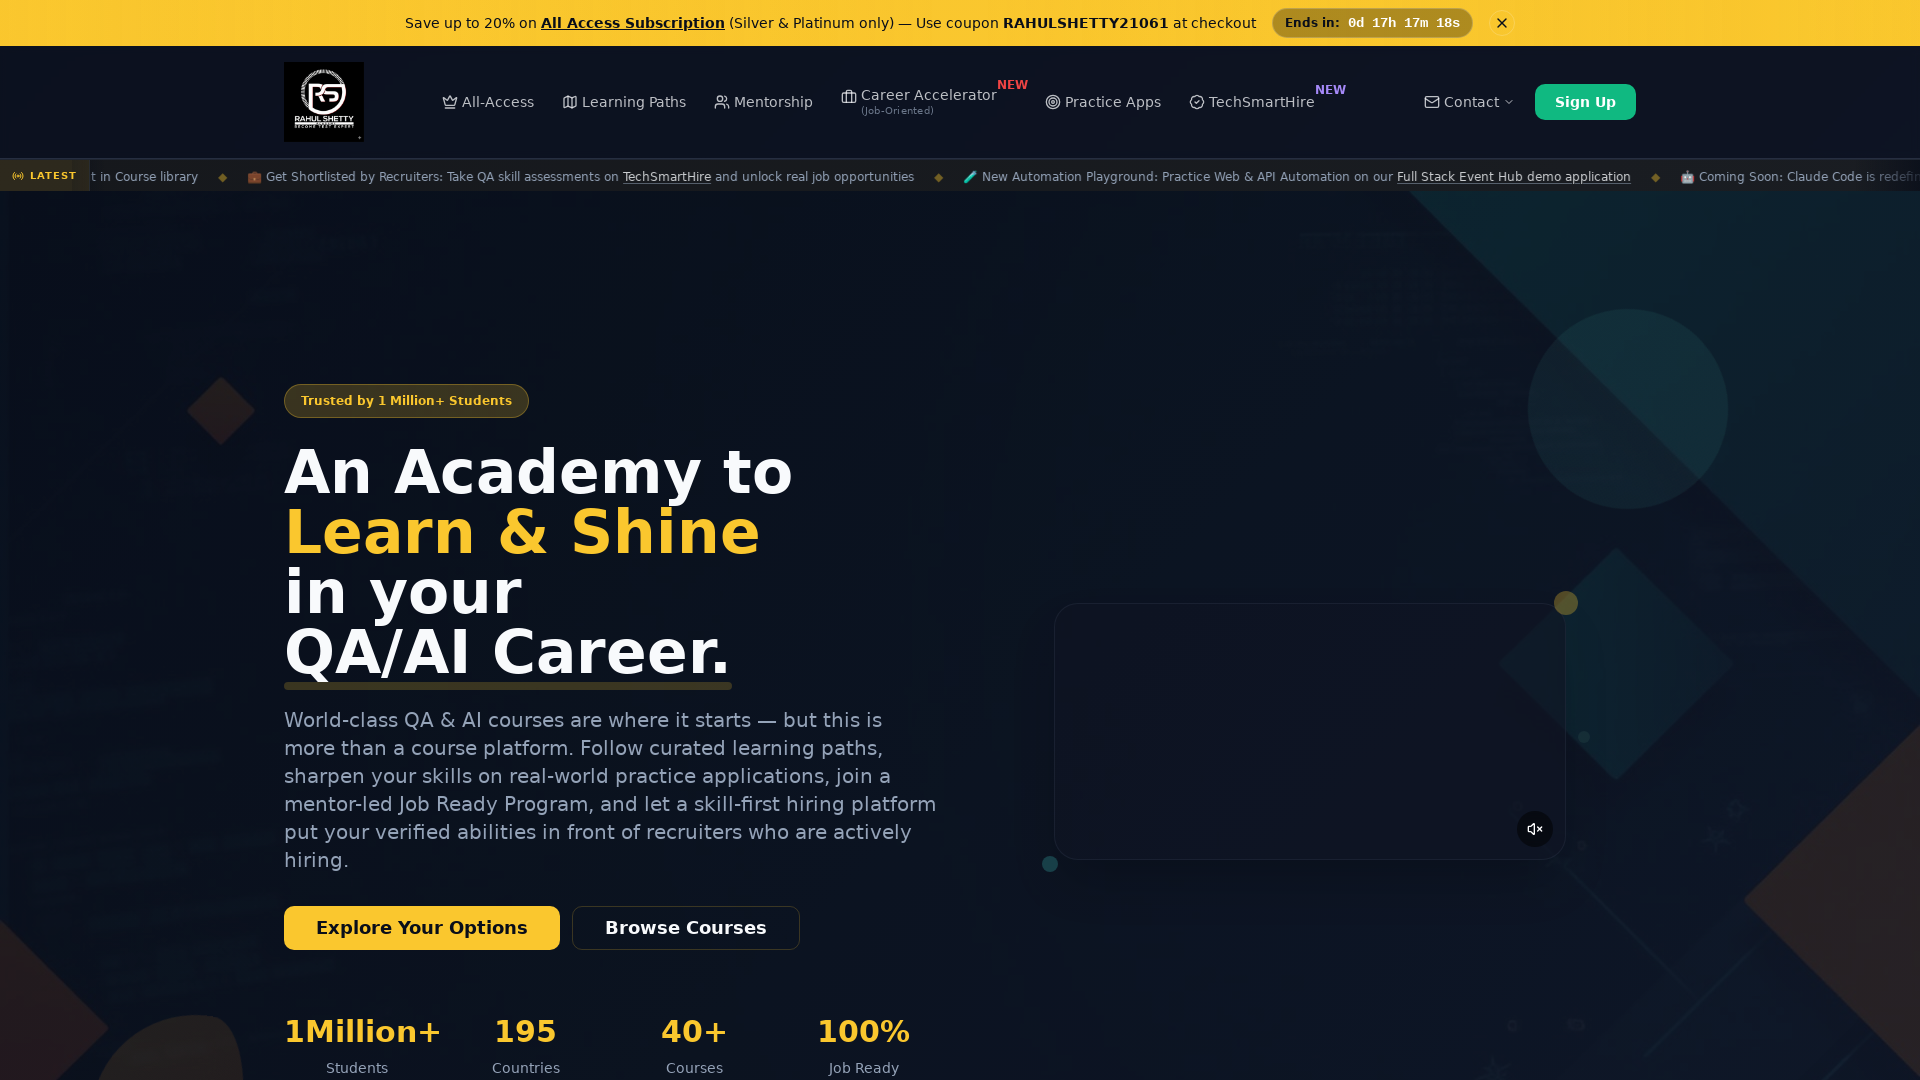

Page DOM content loaded successfully
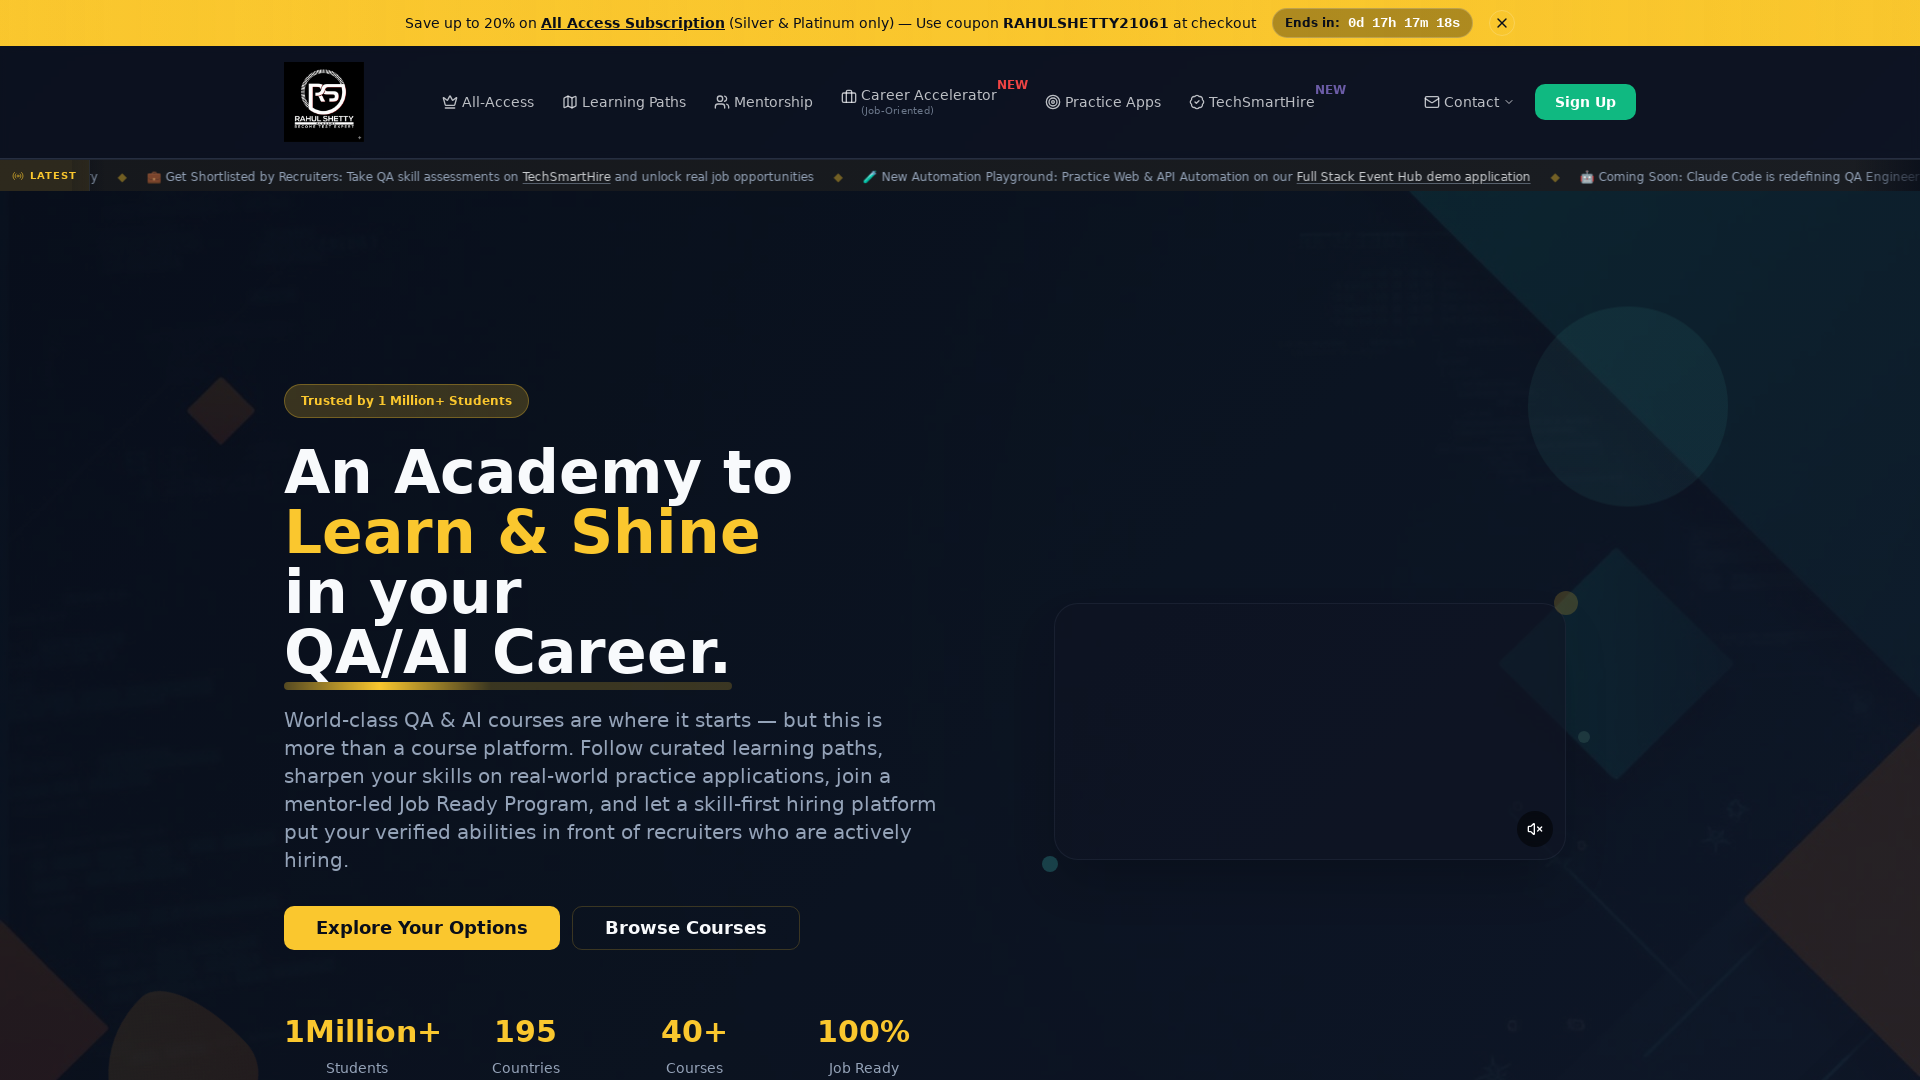

Retrieved page title: Rahul Shetty Academy | QA Automation, Playwright, AI Testing & Online Training
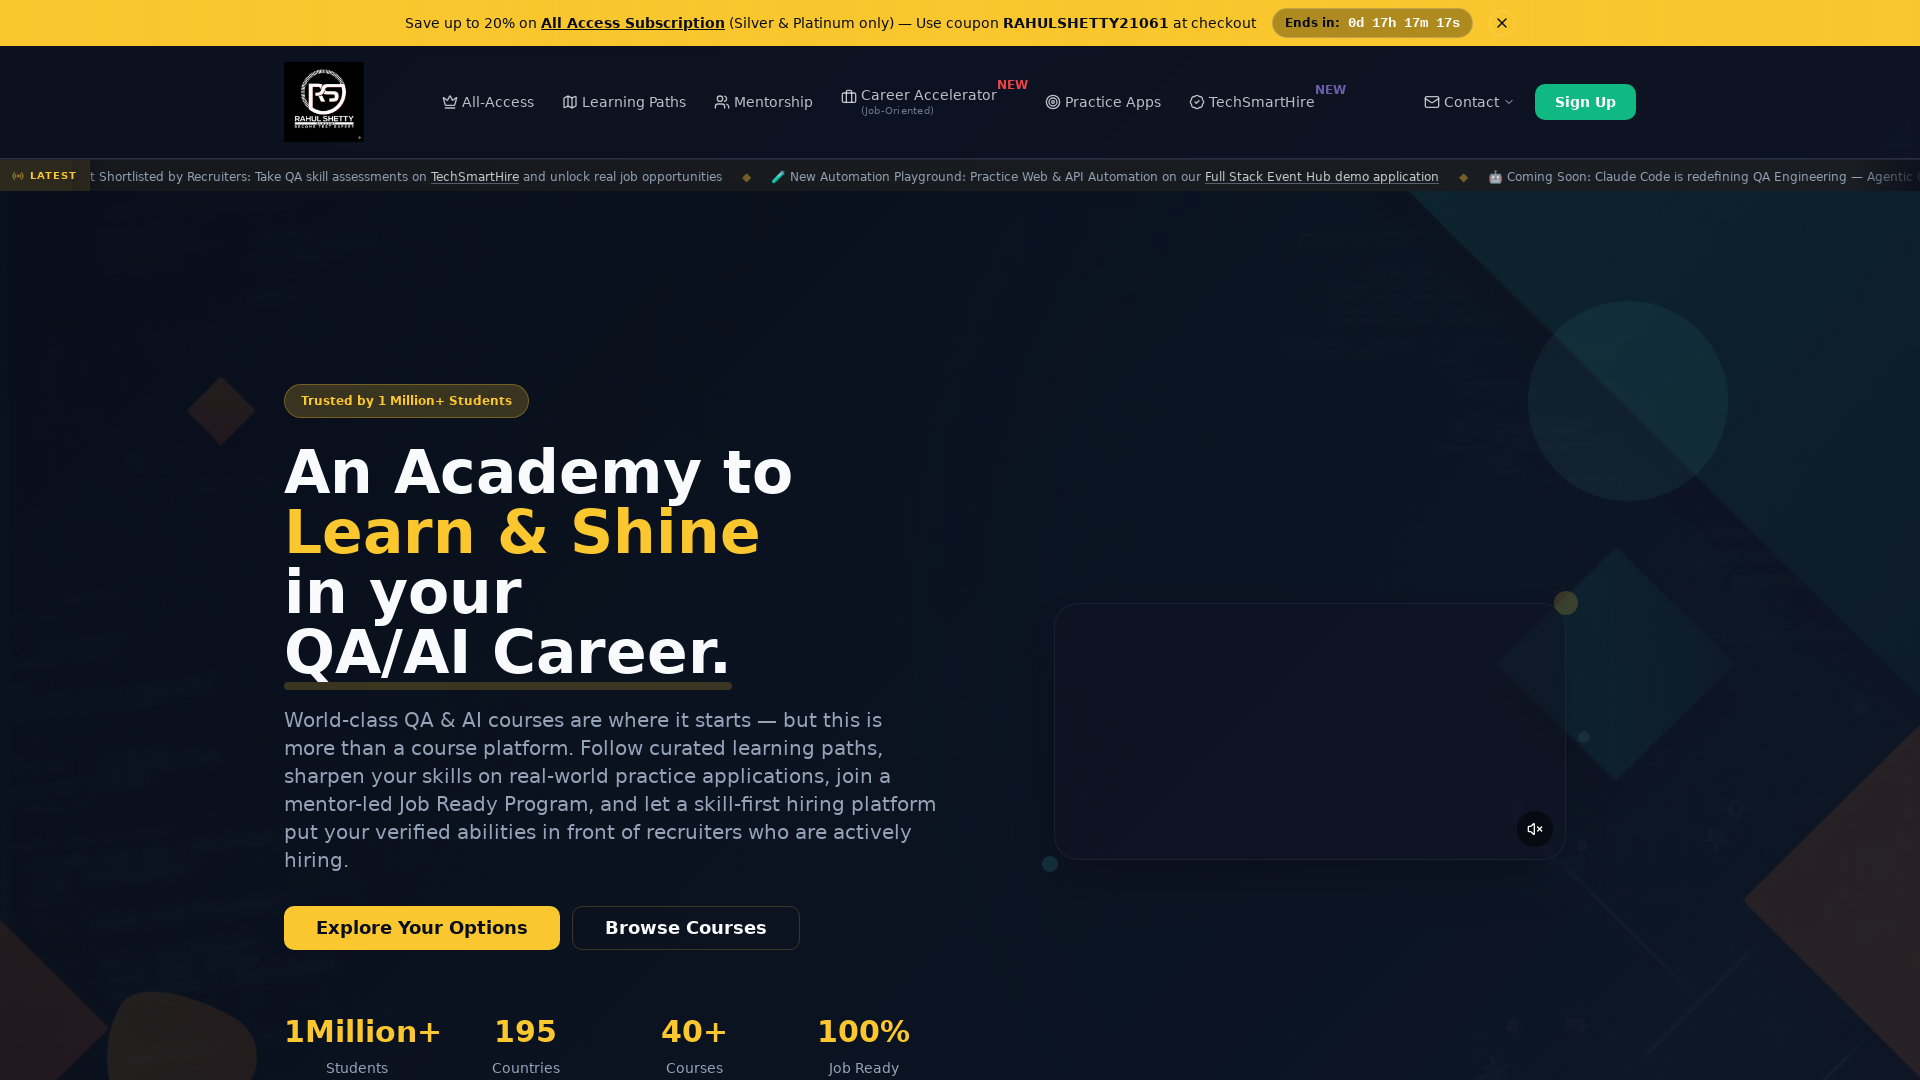

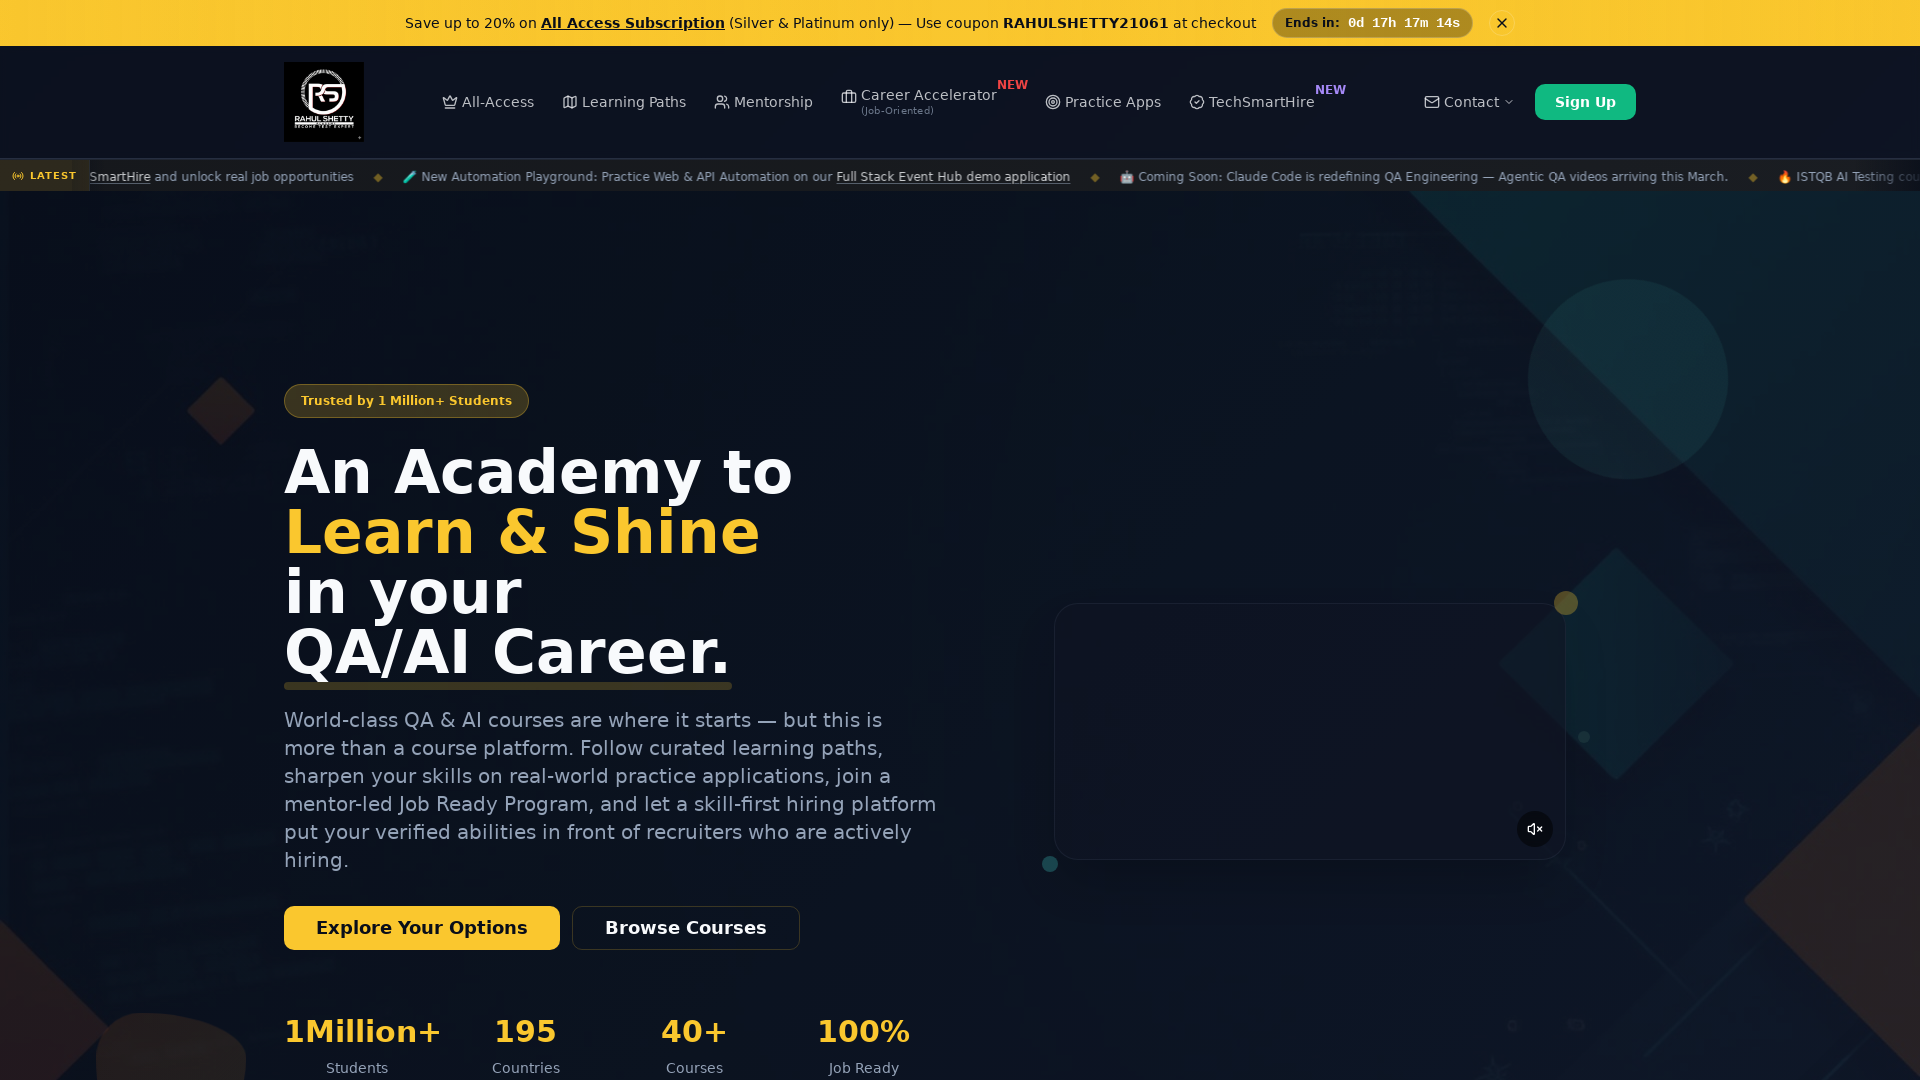